Tests that a todo item is removed if an empty text string is entered during editing

Starting URL: https://demo.playwright.dev/todomvc

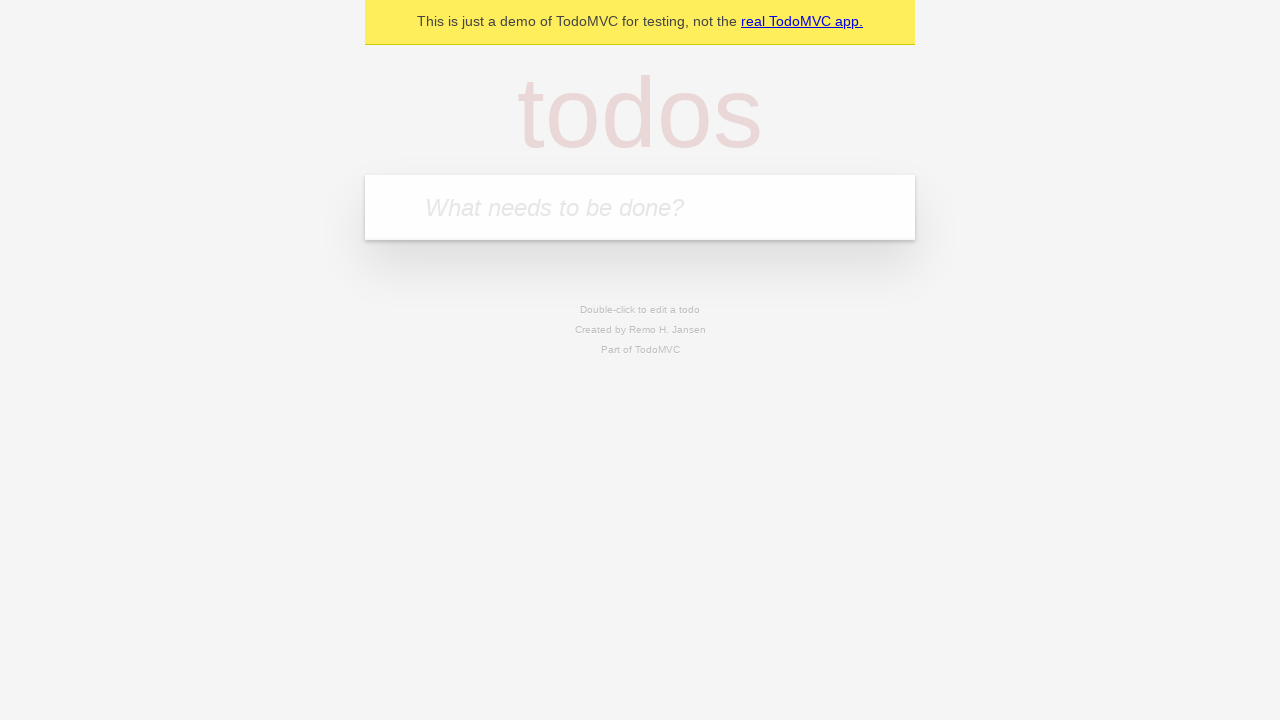

Filled todo input with 'buy some cheese' on internal:attr=[placeholder="What needs to be done?"i]
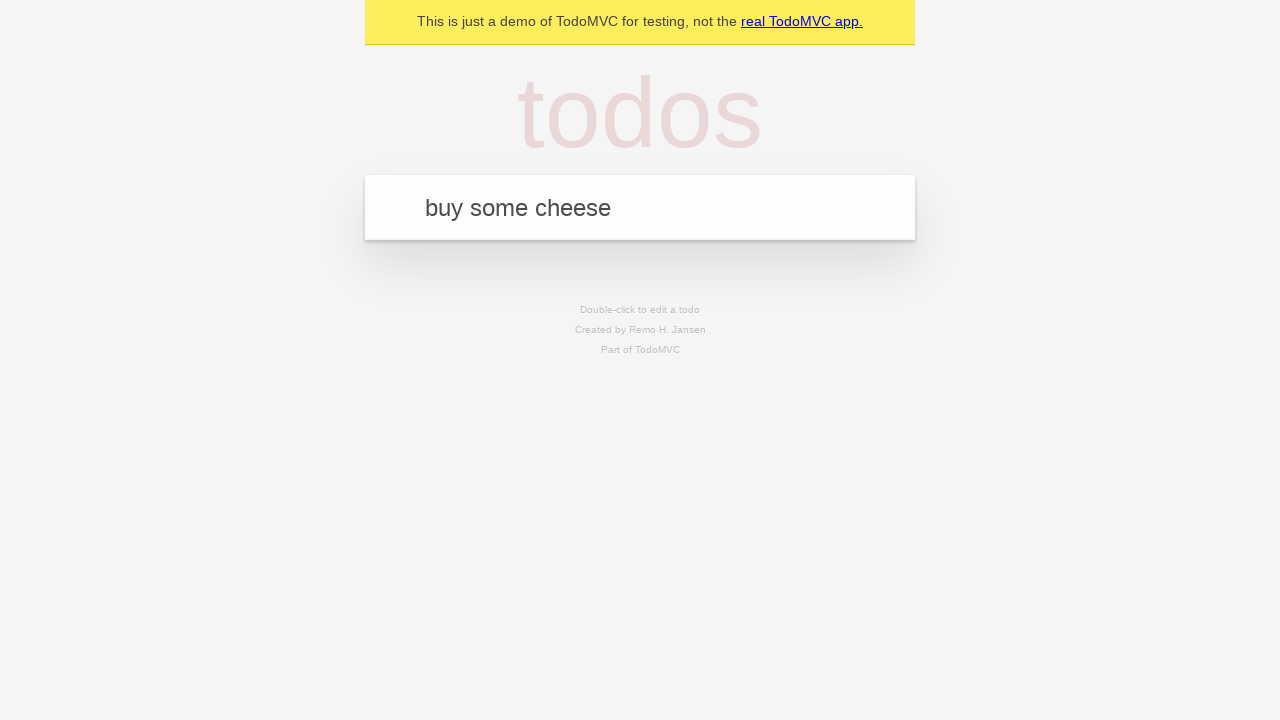

Pressed Enter to add first todo item on internal:attr=[placeholder="What needs to be done?"i]
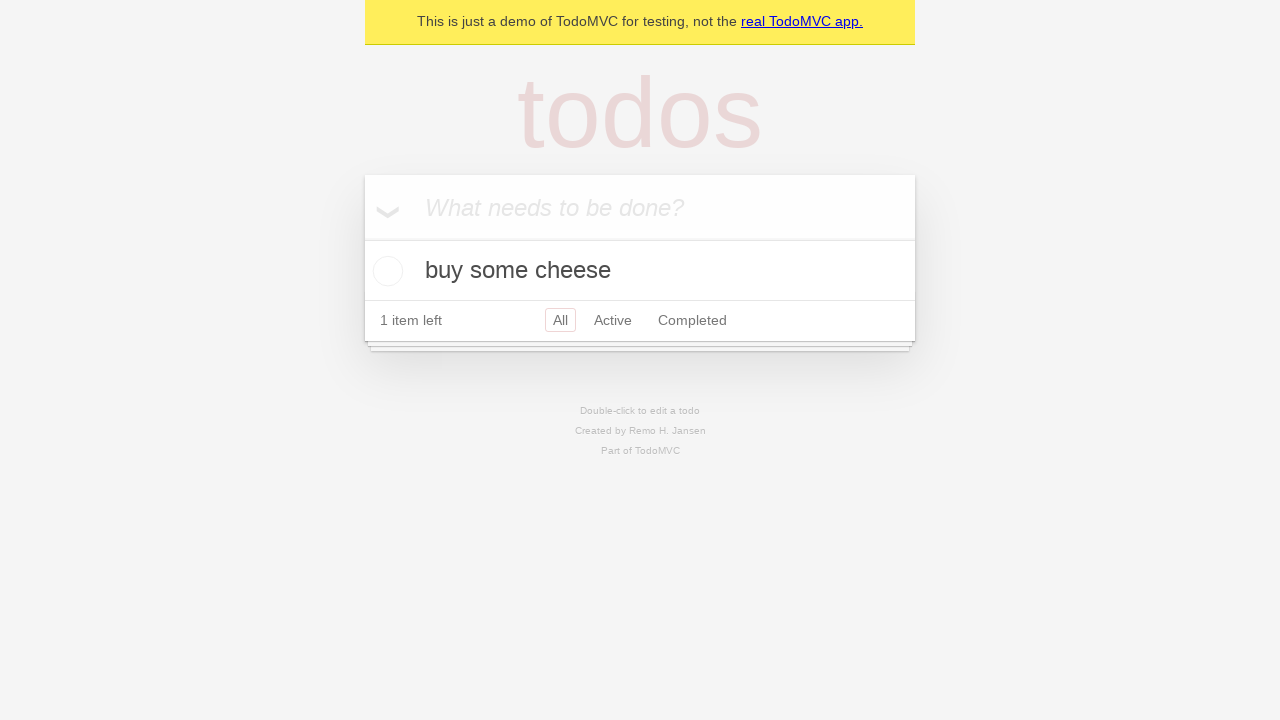

Filled todo input with 'feed the cat' on internal:attr=[placeholder="What needs to be done?"i]
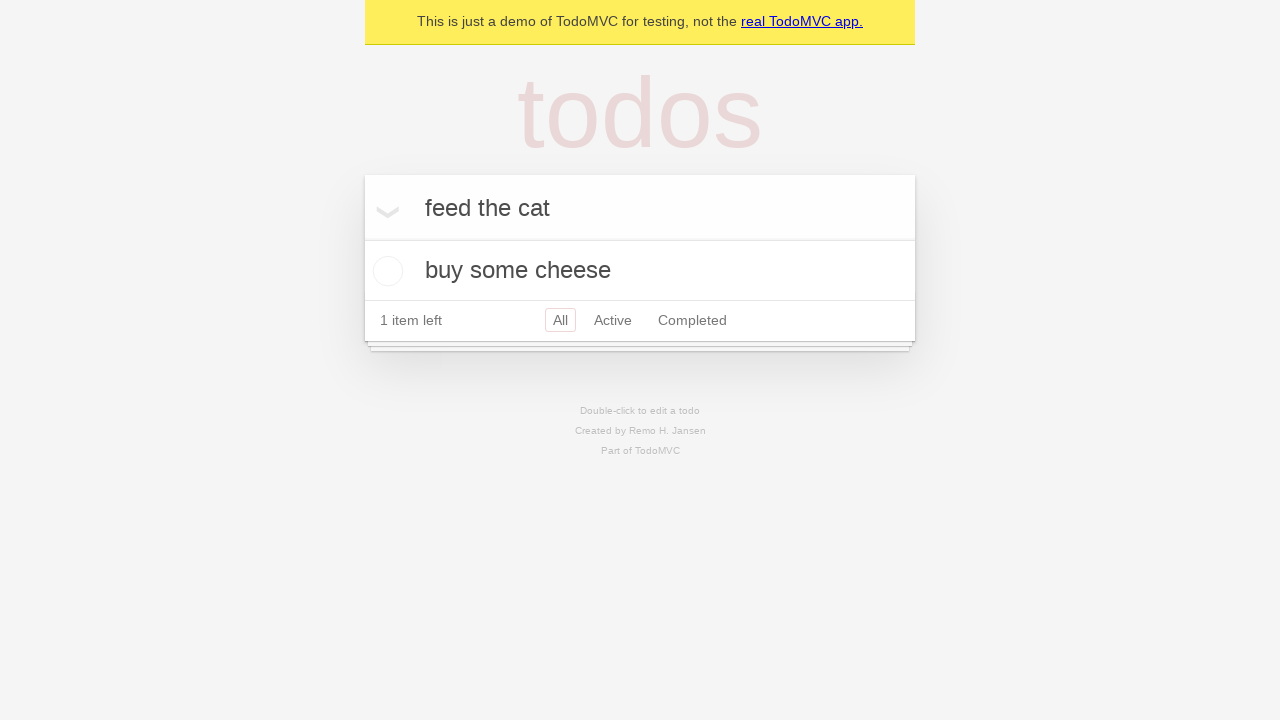

Pressed Enter to add second todo item on internal:attr=[placeholder="What needs to be done?"i]
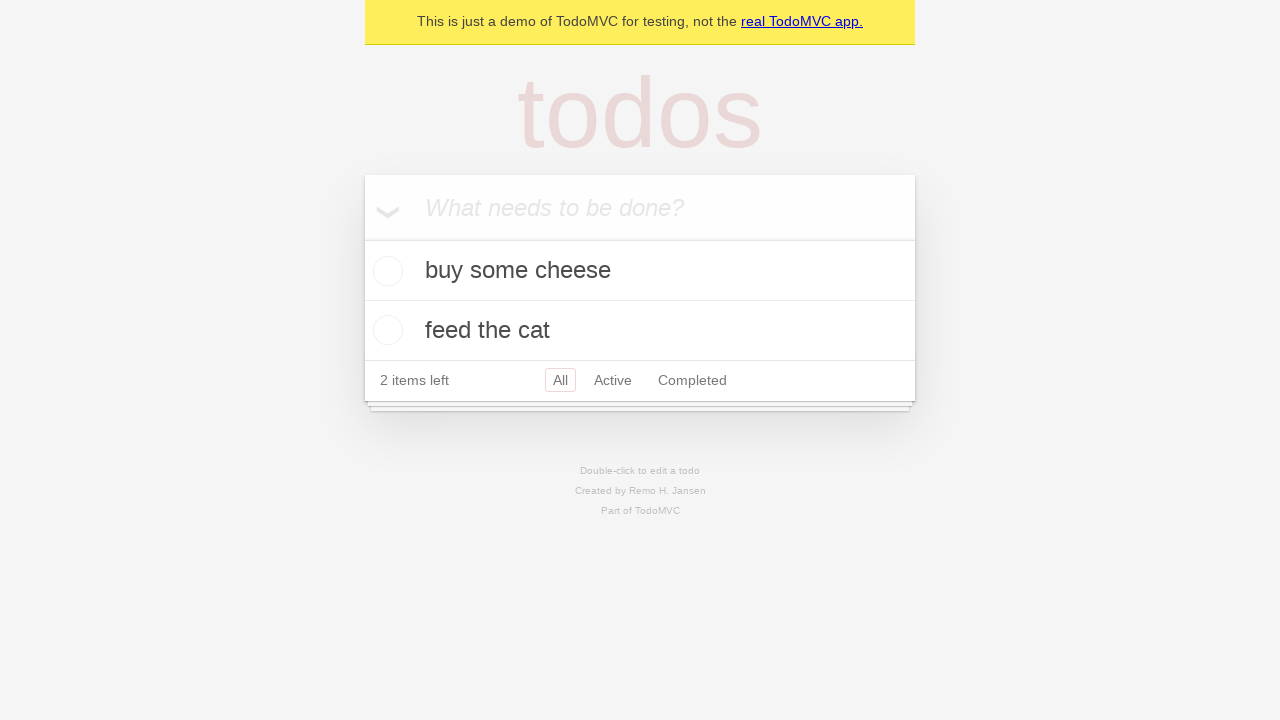

Filled todo input with 'book a doctors appointment' on internal:attr=[placeholder="What needs to be done?"i]
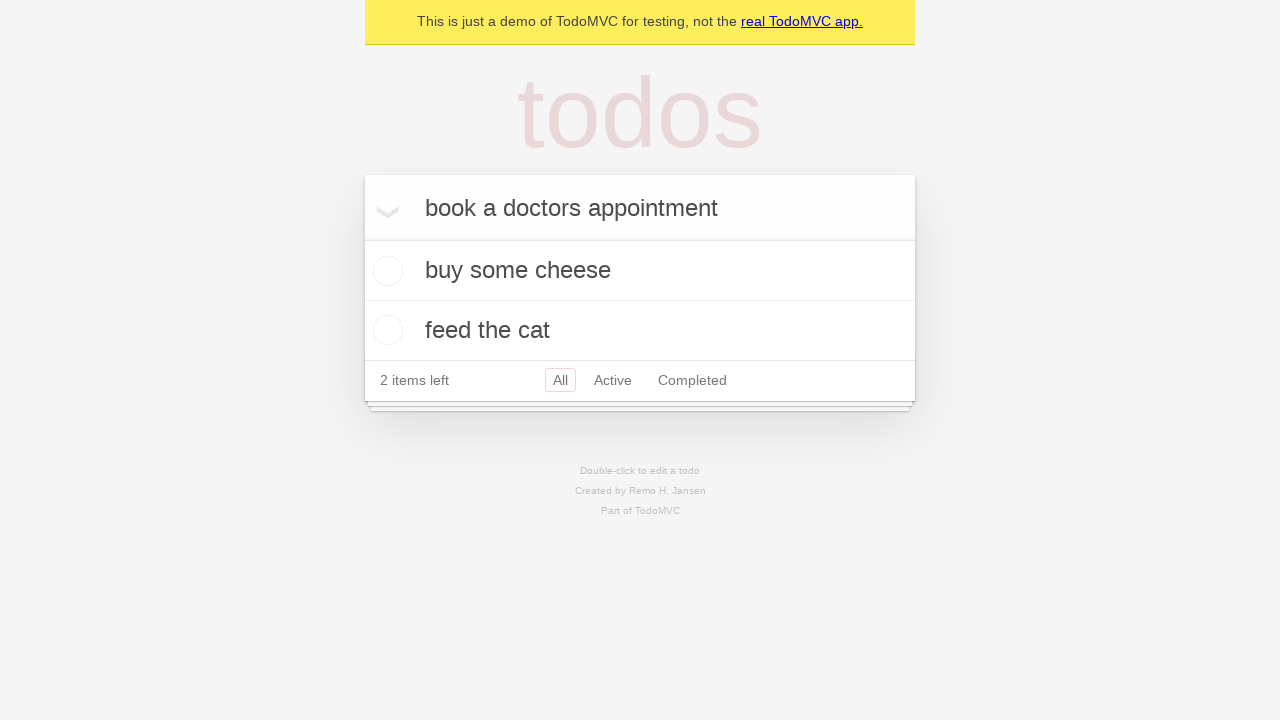

Pressed Enter to add third todo item on internal:attr=[placeholder="What needs to be done?"i]
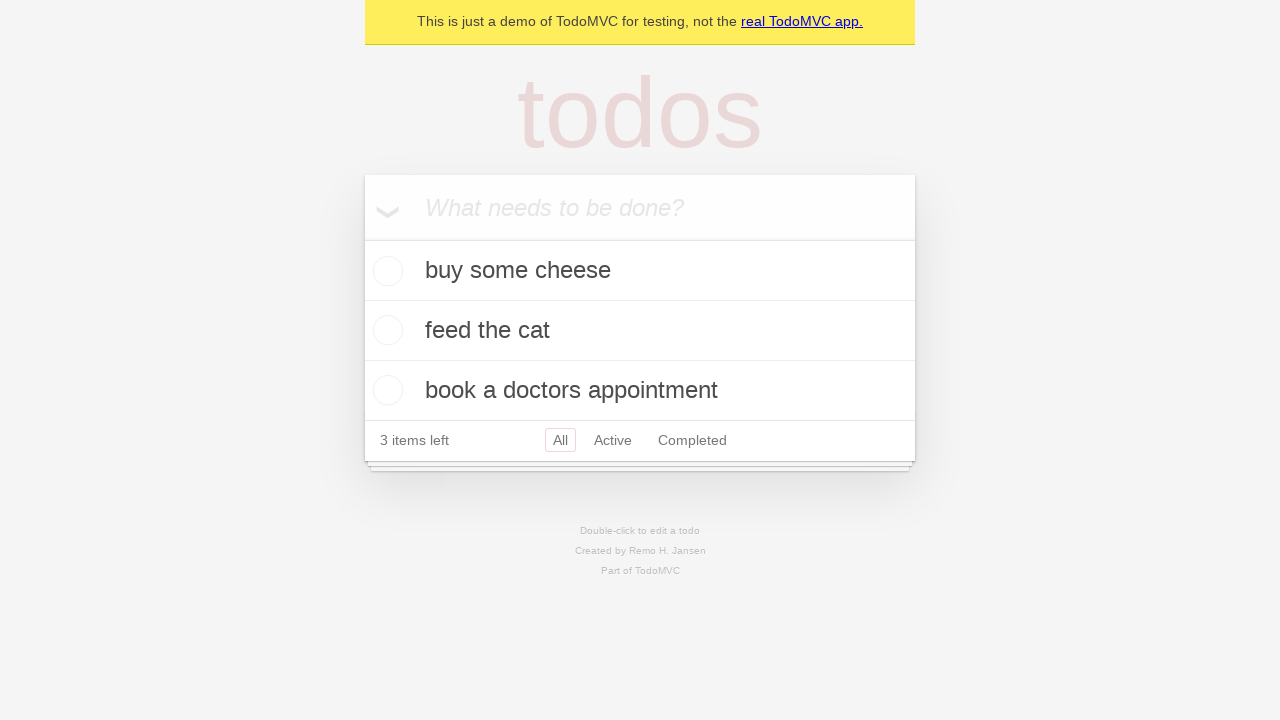

Verified that 3 todo items are stored in localStorage
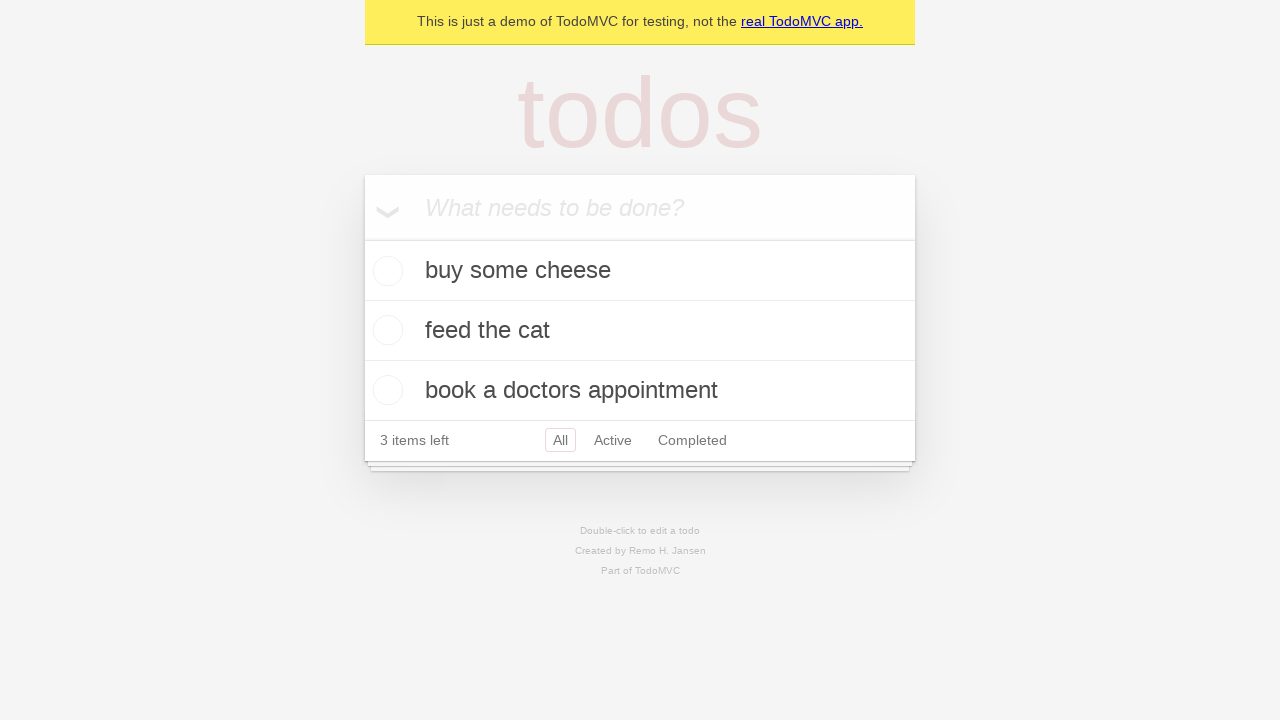

Double-clicked second todo item to enter edit mode at (640, 331) on internal:testid=[data-testid="todo-item"s] >> nth=1
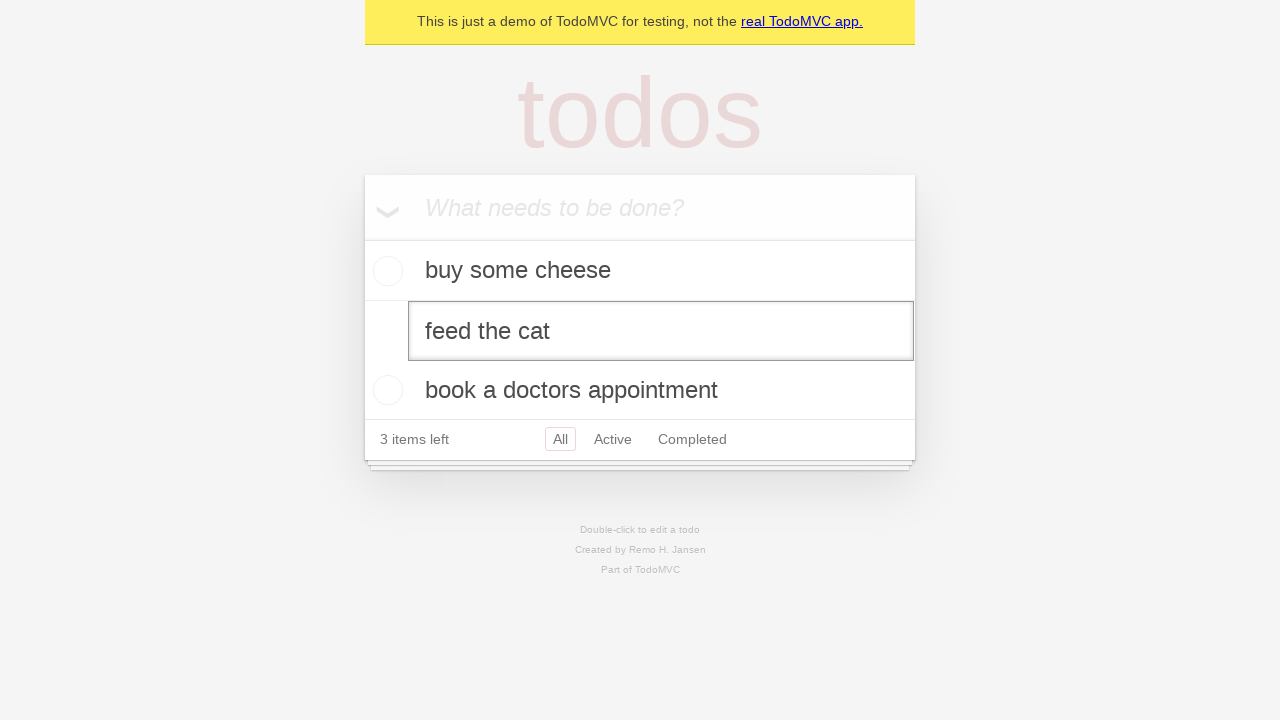

Cleared the text in the edit field by filling with empty string on internal:testid=[data-testid="todo-item"s] >> nth=1 >> internal:role=textbox[nam
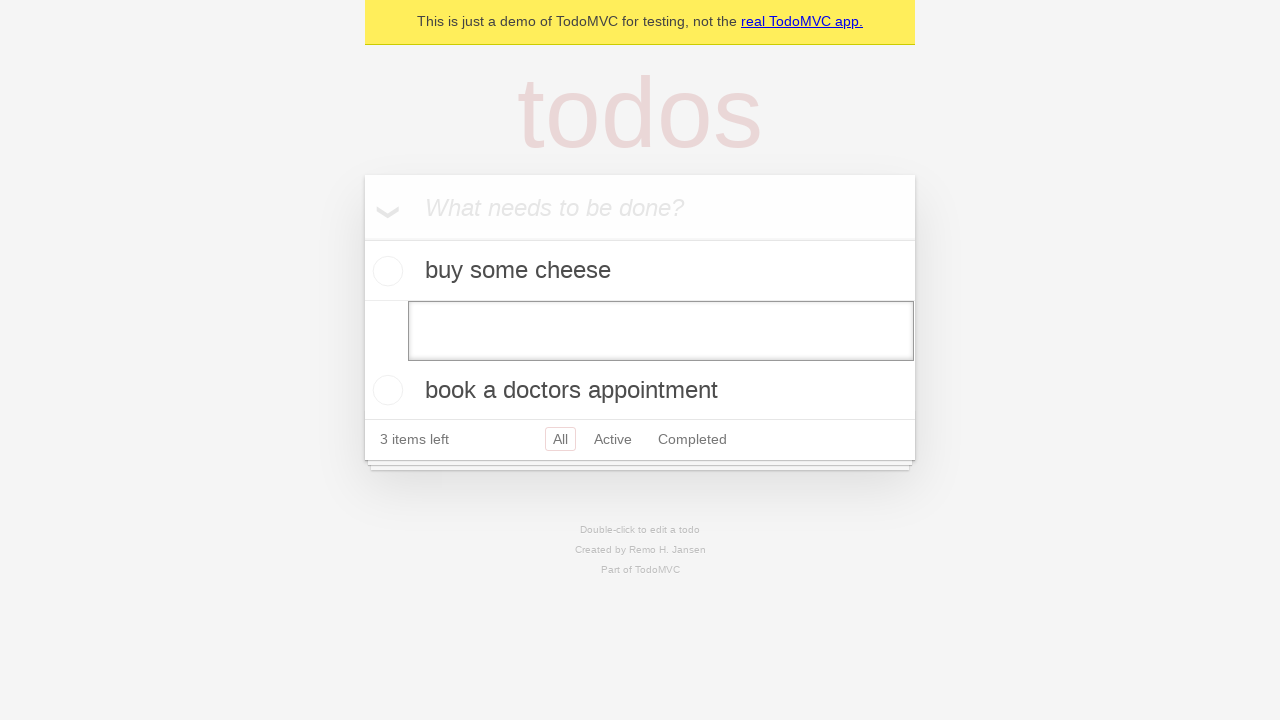

Pressed Enter to confirm the empty edit, triggering item deletion on internal:testid=[data-testid="todo-item"s] >> nth=1 >> internal:role=textbox[nam
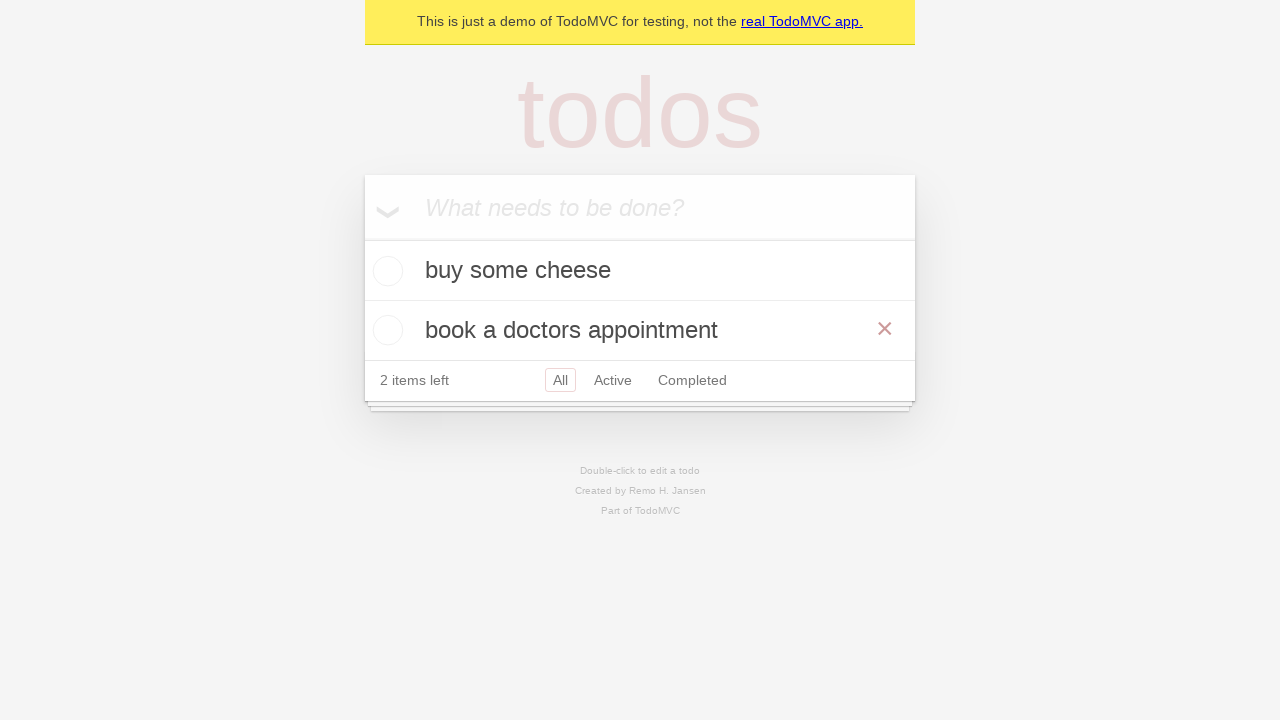

Verified that todo item was removed; only 2 items remain in localStorage
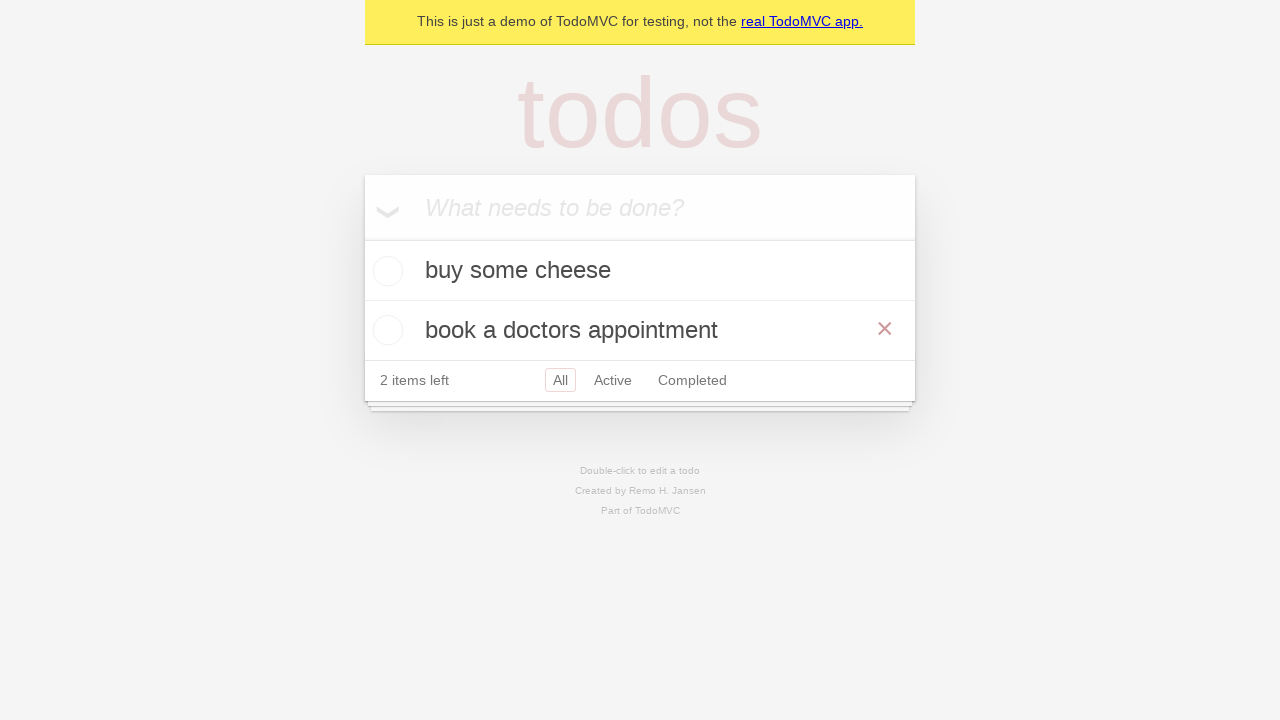

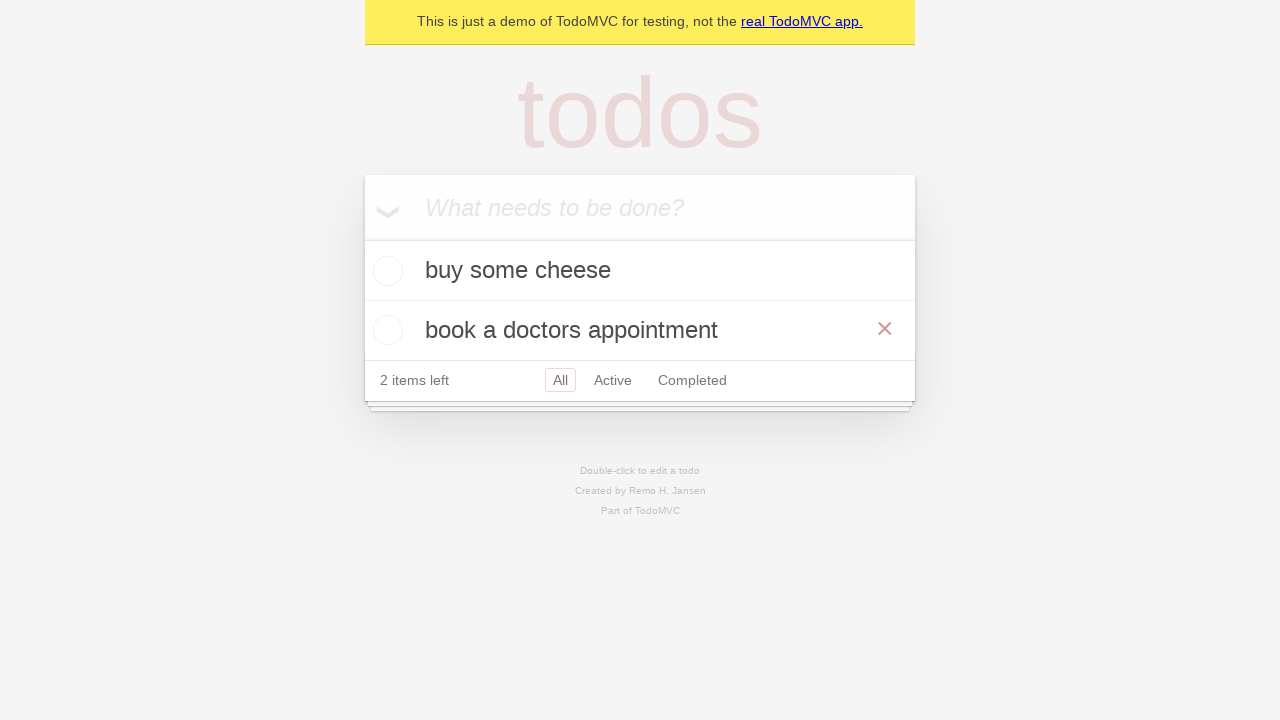